Tests JavaScript scroll functionality by scrolling down to the "CYDEO" link at the bottom of a large page, then scrolling back up to the "Home" link at the top.

Starting URL: https://practice.cydeo.com/large

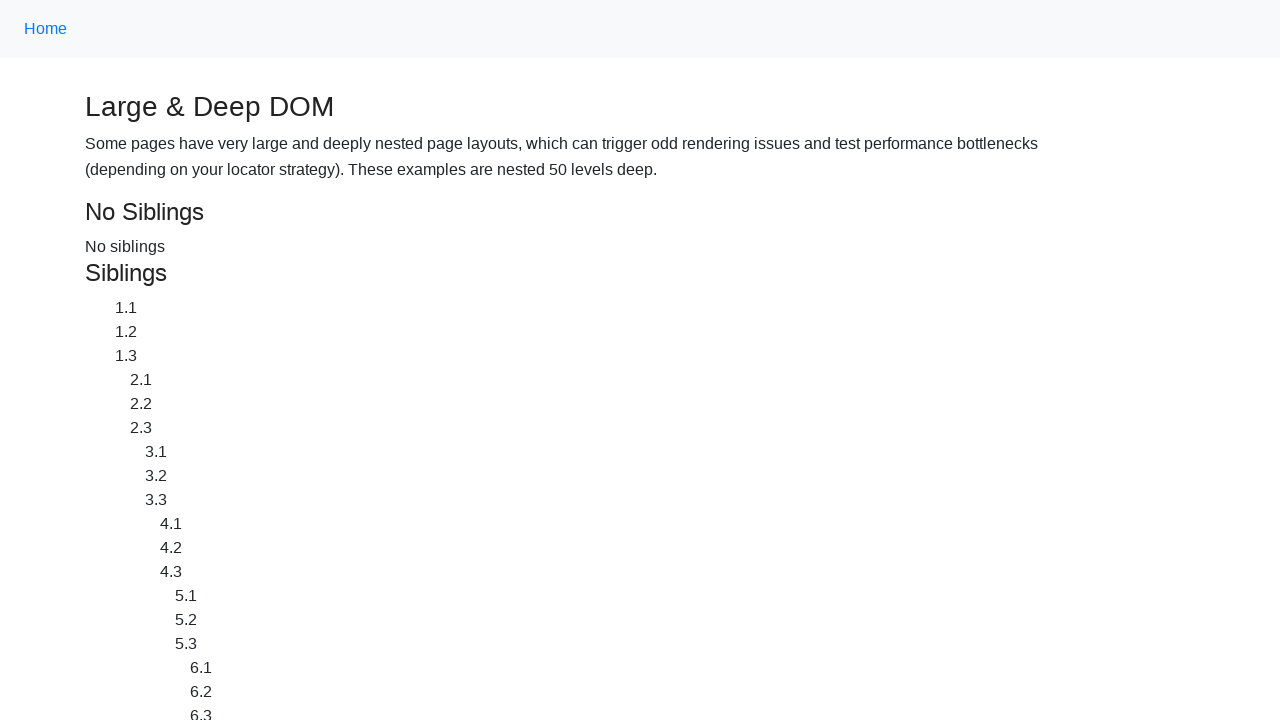

Located CYDEO link at bottom of page
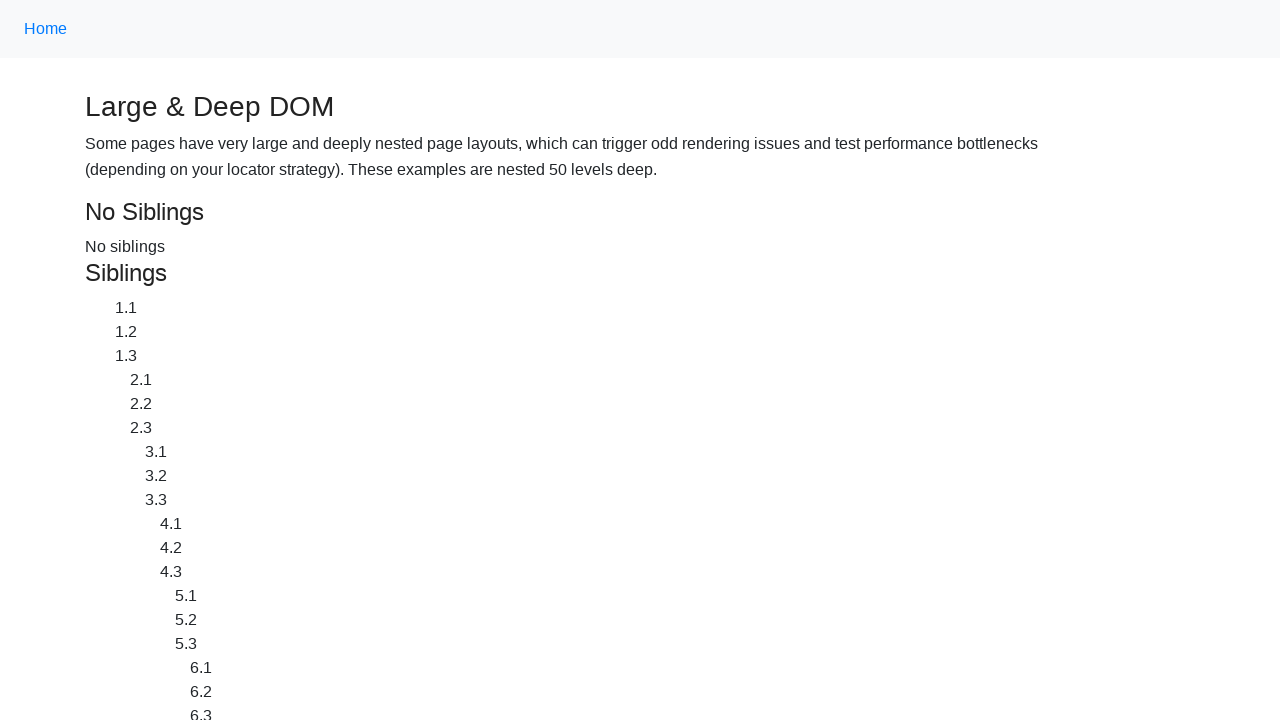

Located Home link at top of page
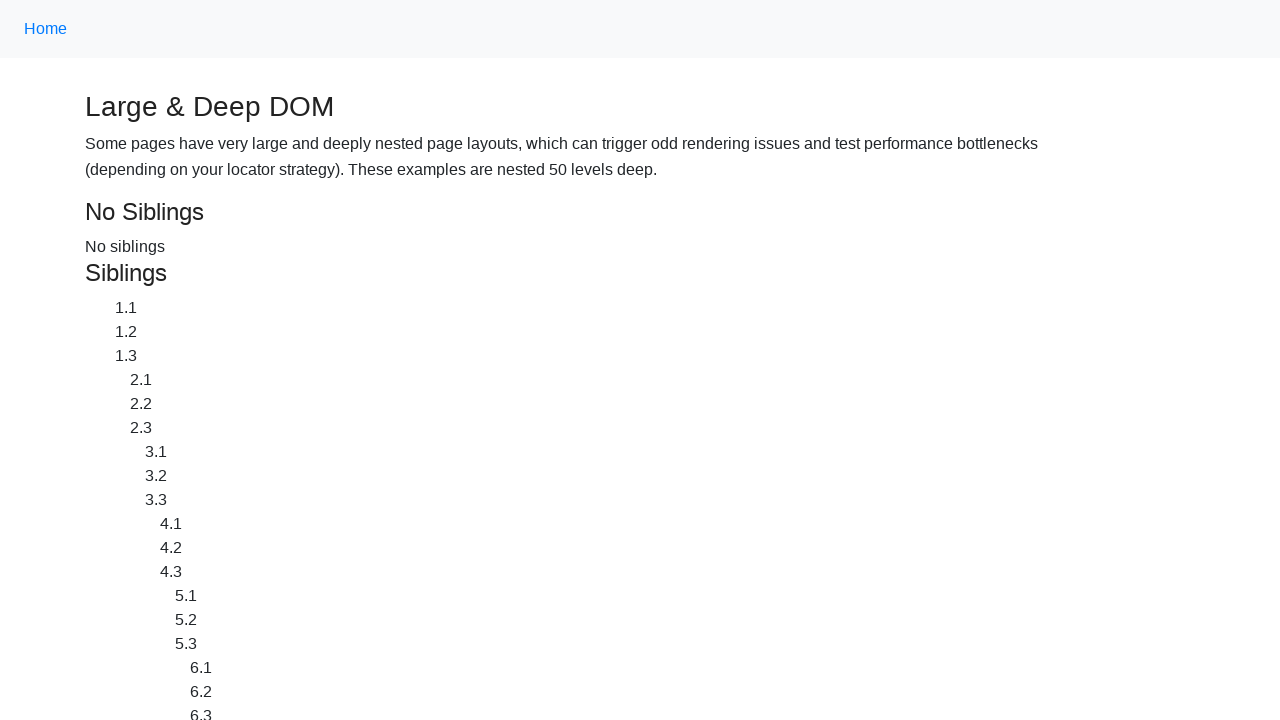

Scrolled down to CYDEO link
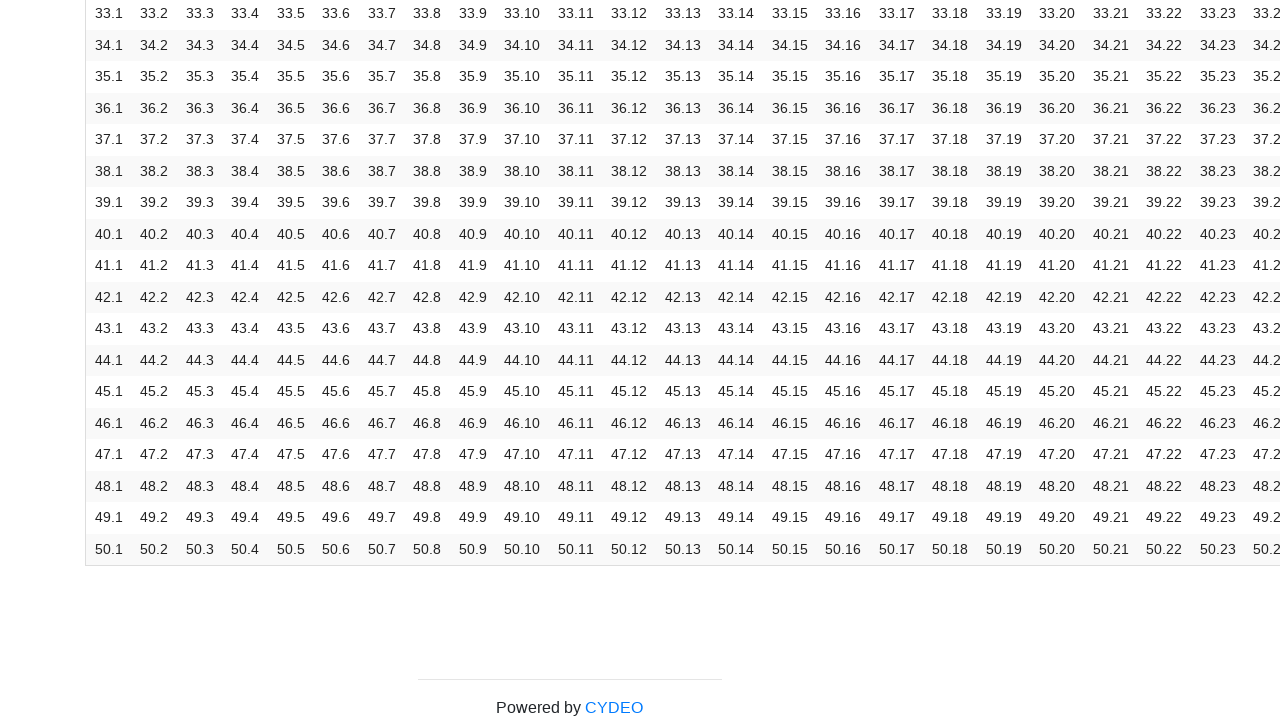

Waited 500ms to observe scroll
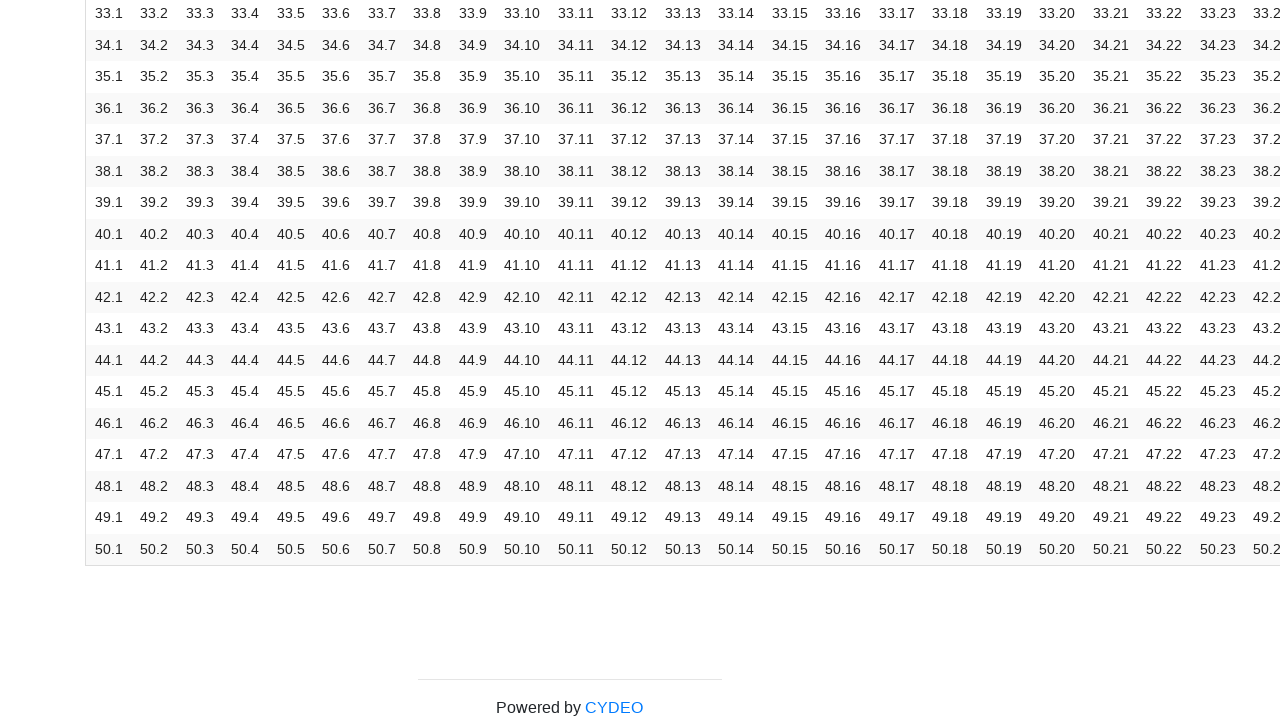

Scrolled up to Home link
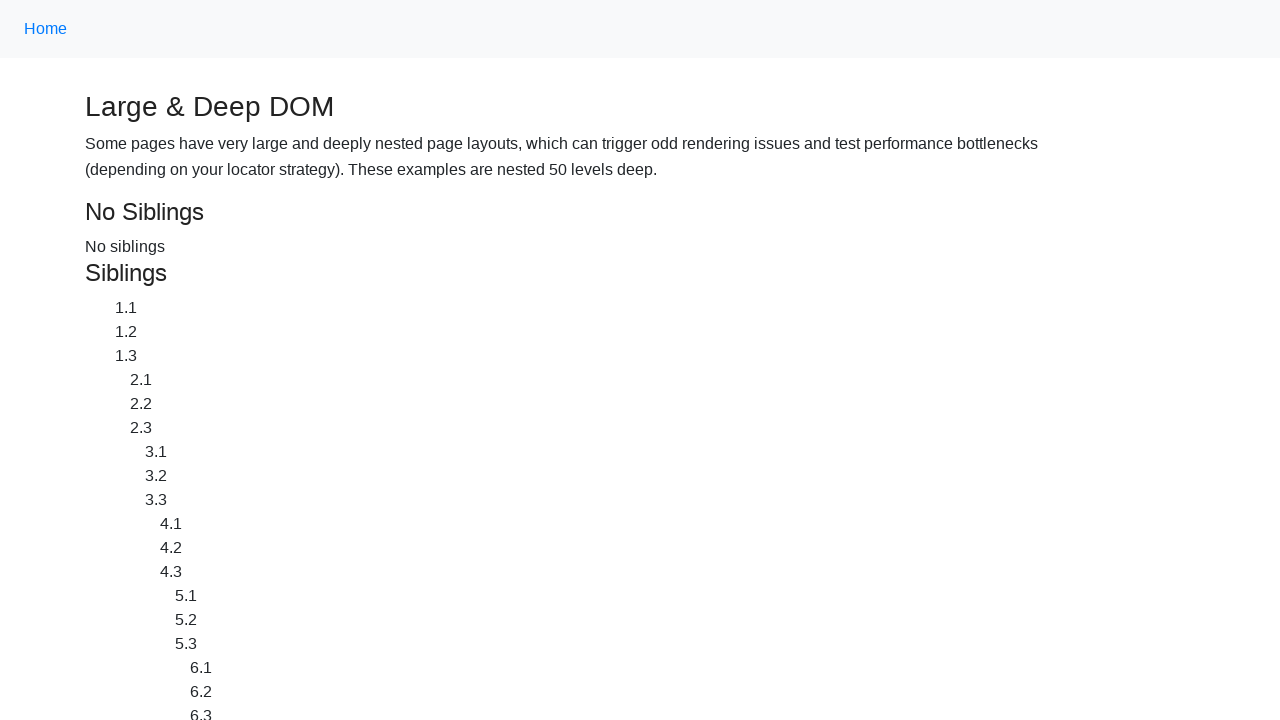

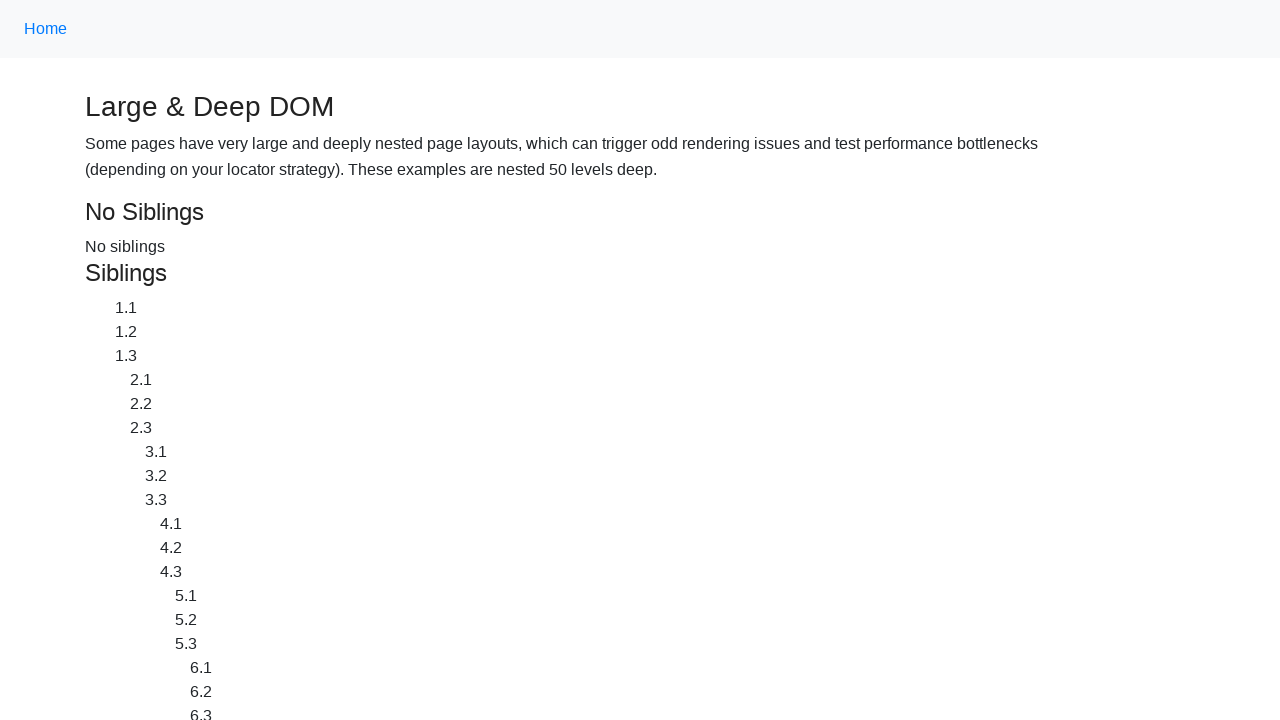